Tests clicking the browse & search SAEs button and verifies navigation to the browse section

Starting URL: https://neuronpedia.org/gemma-scope#main

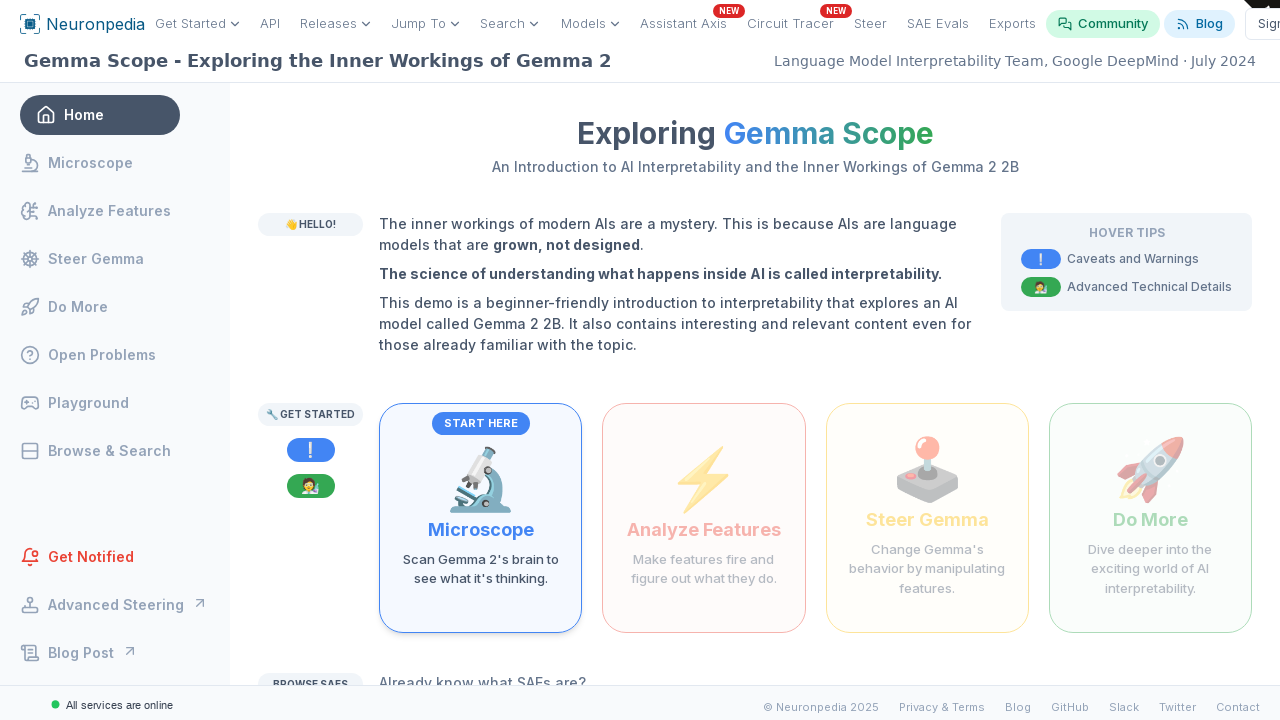

Clicked the 'Directly explore the SAEs in Gemma Scope' button at (532, 622) on internal:text="Directly explore the SAEs in Gemma Scope"i
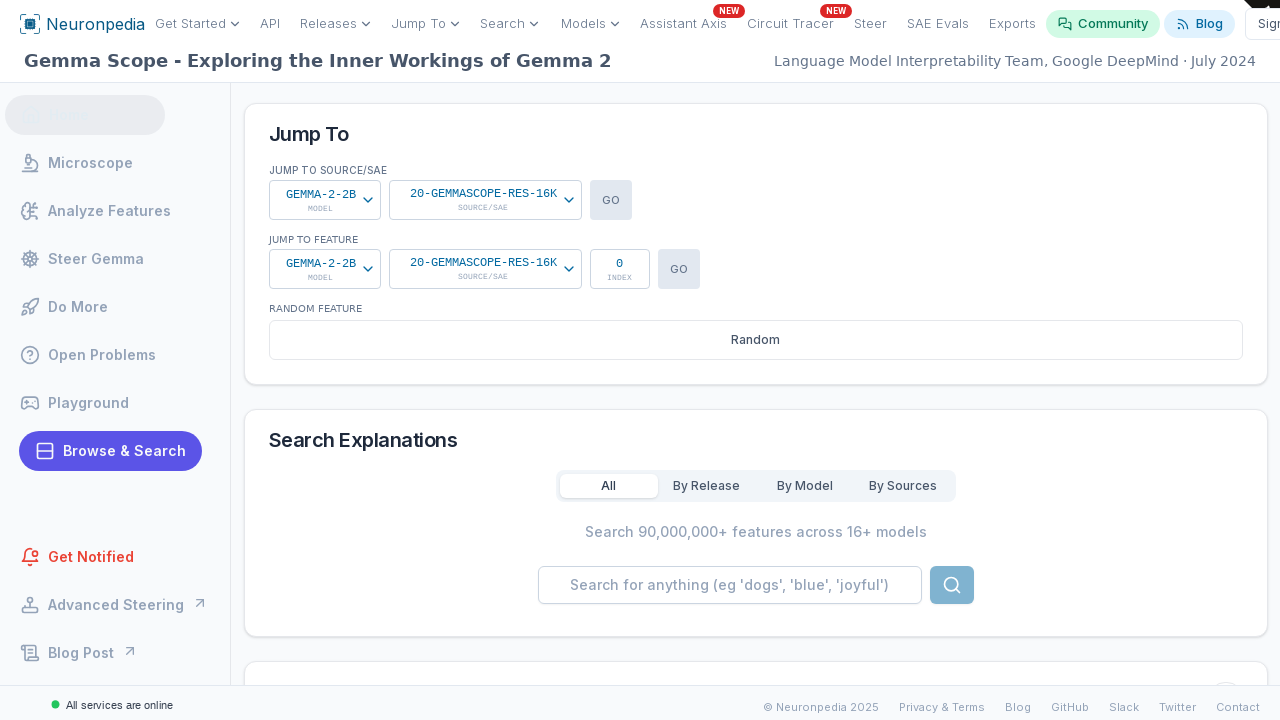

Navigated to browse section at https://www.neuronpedia.org/gemma-scope#browse
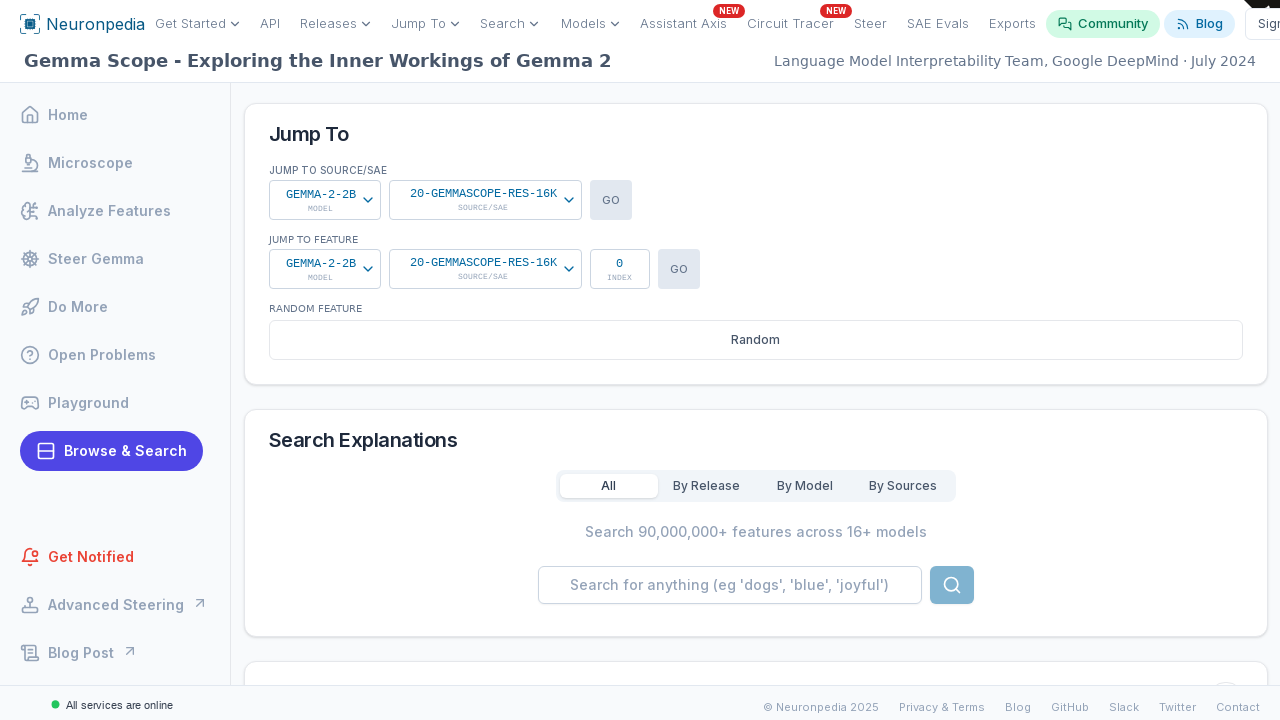

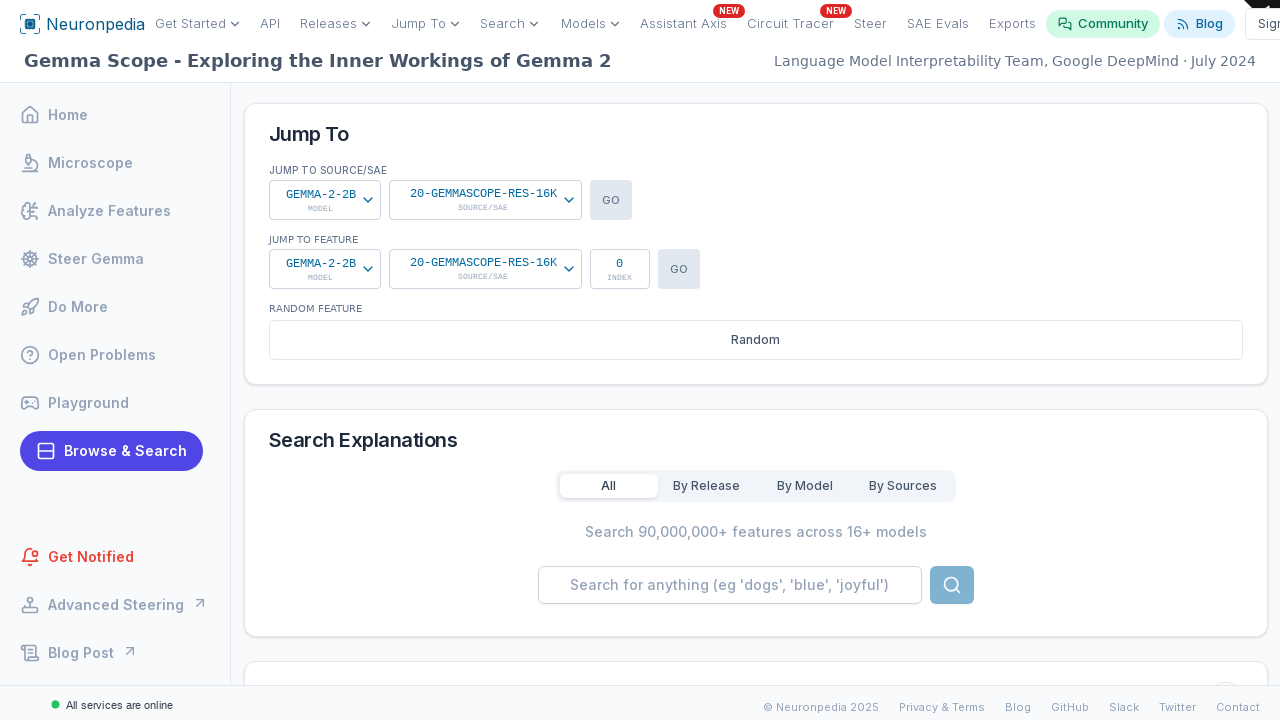